Tests React Semantic UI dropdown by selecting an option and verifying the selection

Starting URL: https://react.semantic-ui.com/maximize/dropdown-example-selection/

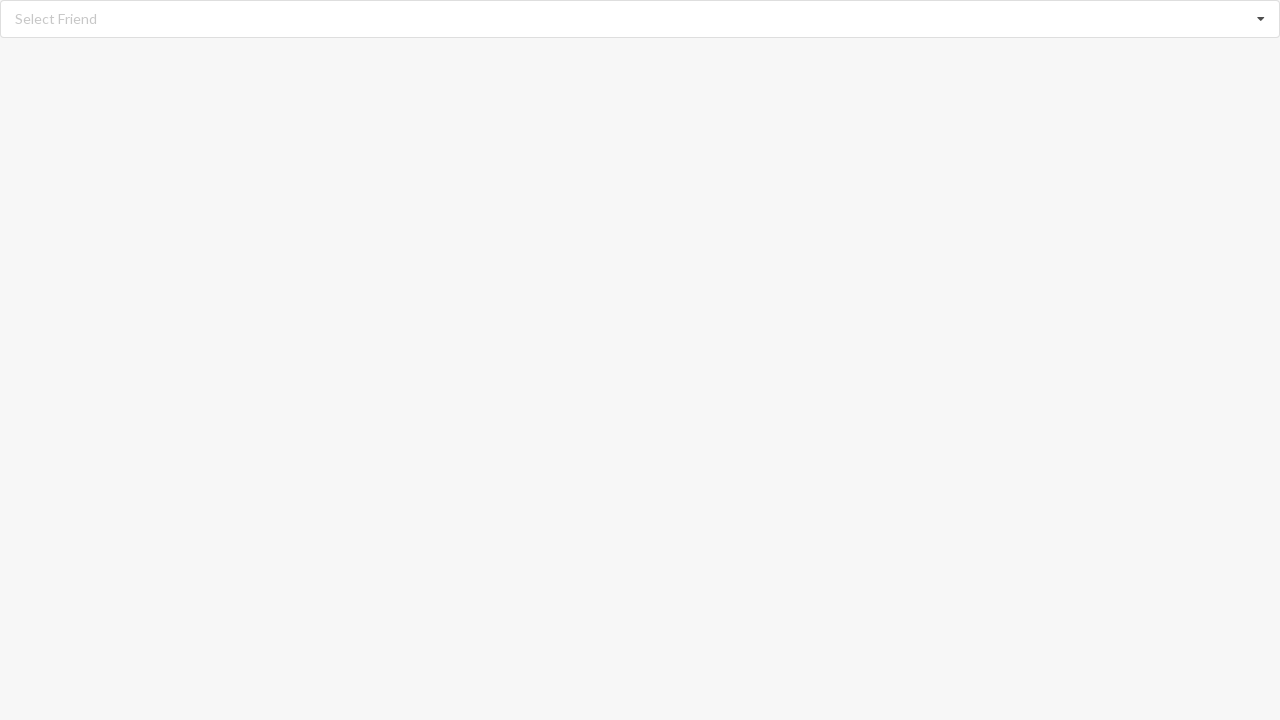

Clicked dropdown icon to open React Semantic UI dropdown menu at (1261, 19) on i.dropdown.icon
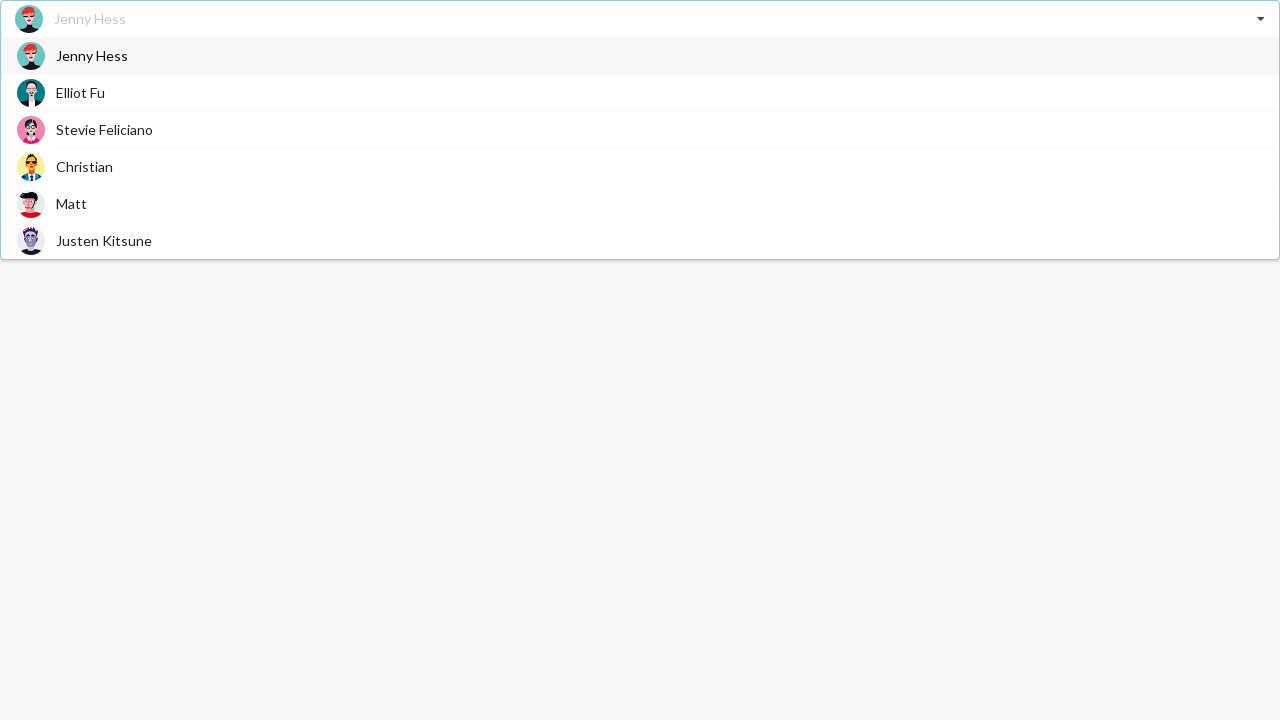

Selected 'Matt' option from dropdown at (72, 204) on span.text:has-text('Matt')
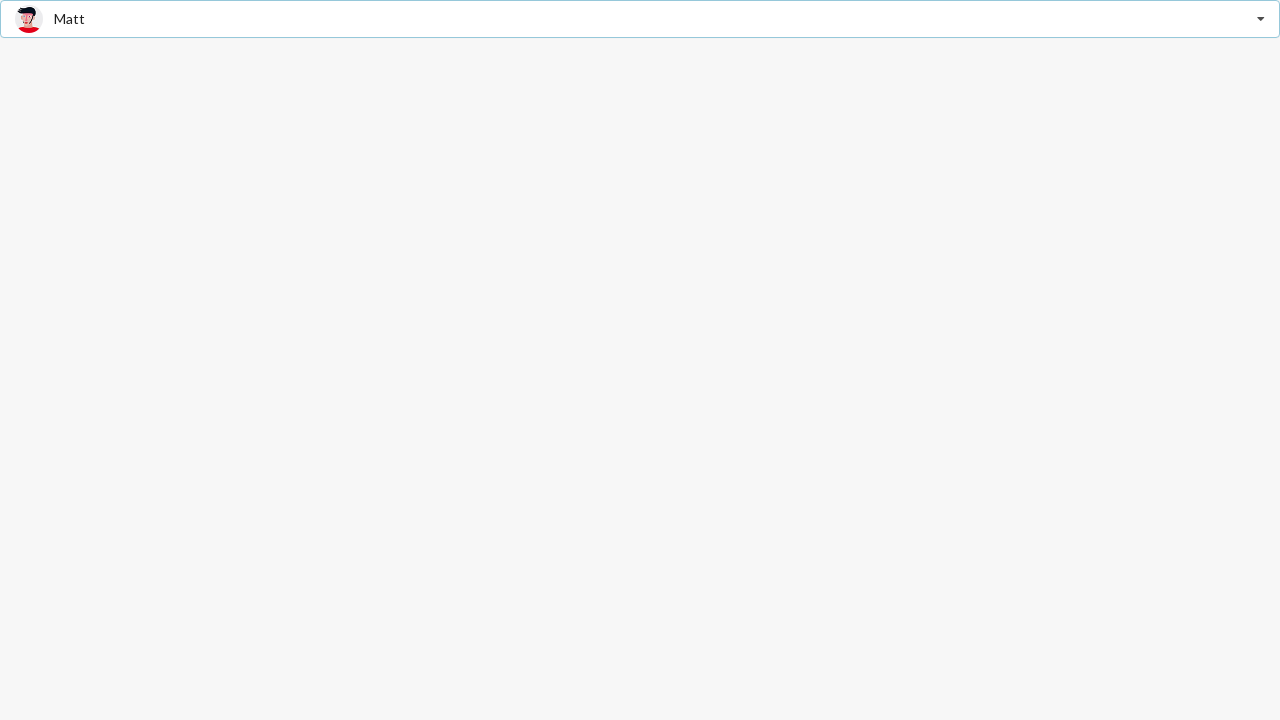

Verified that 'Matt' was successfully selected in the dropdown
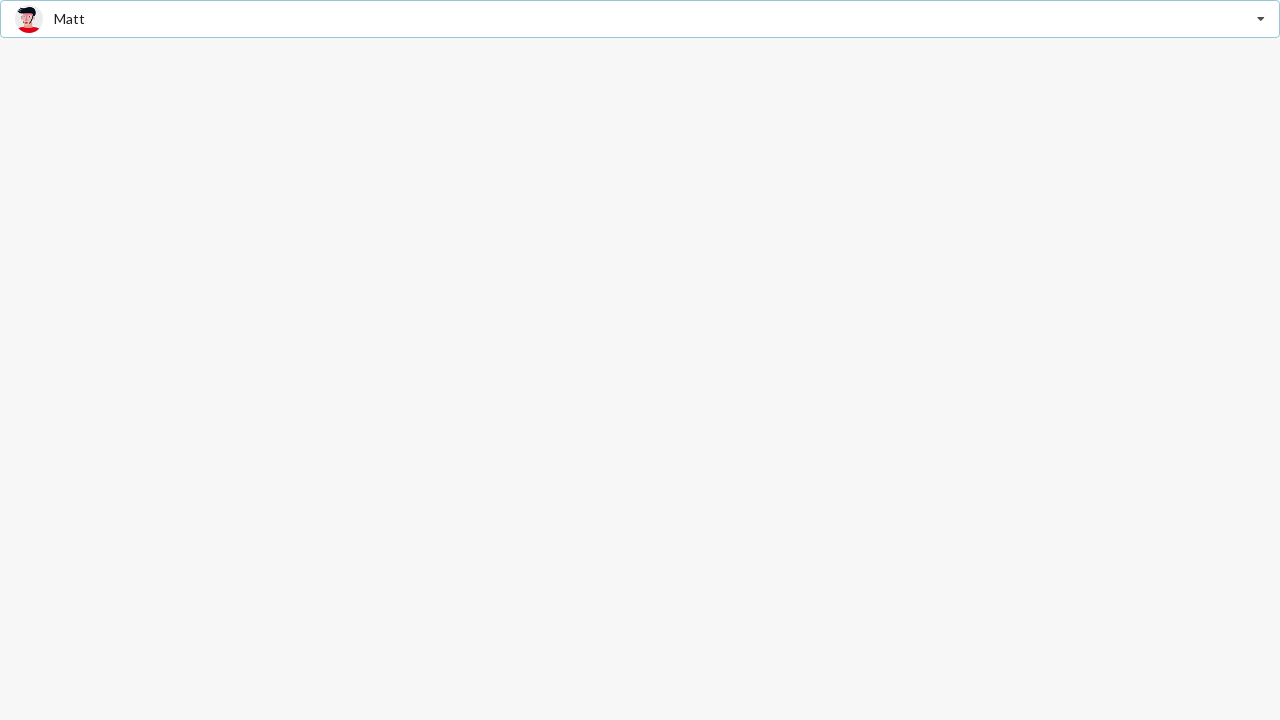

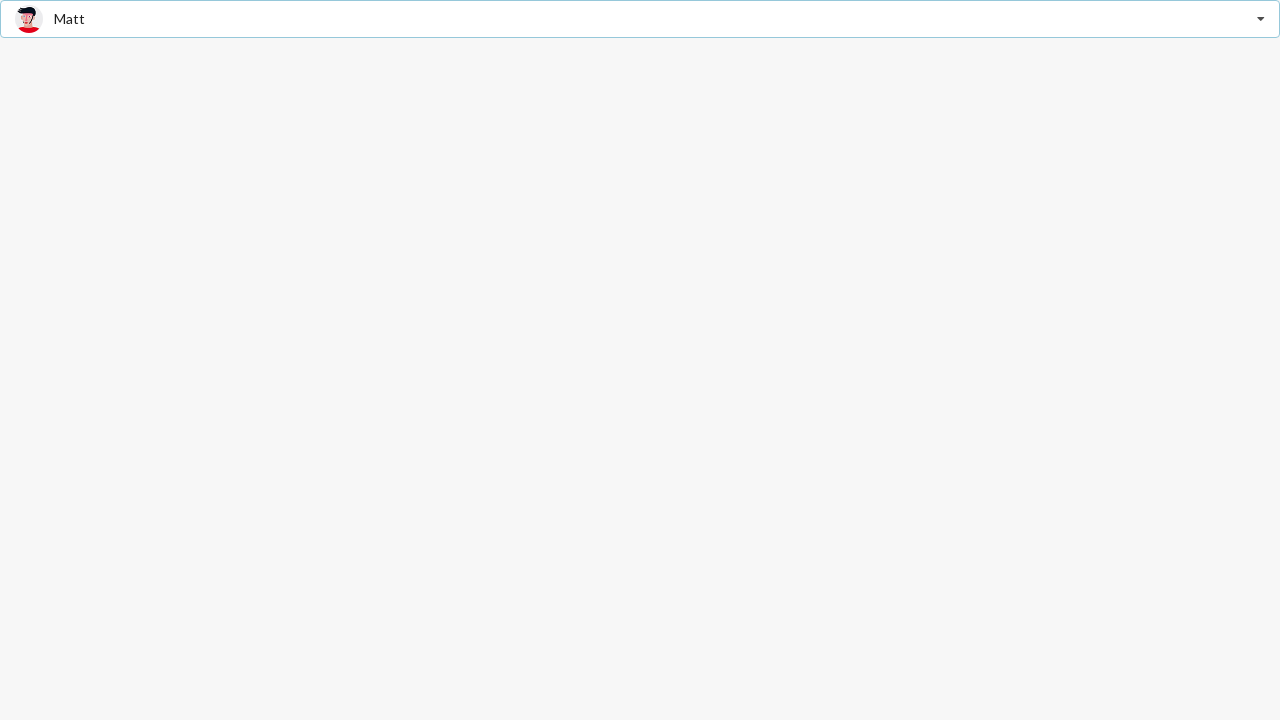